Tests the Add/Remove Elements functionality by navigating to the page, clicking the Add Element button to create a Delete button, then clicking the Delete button to remove it

Starting URL: https://the-internet.herokuapp.com/

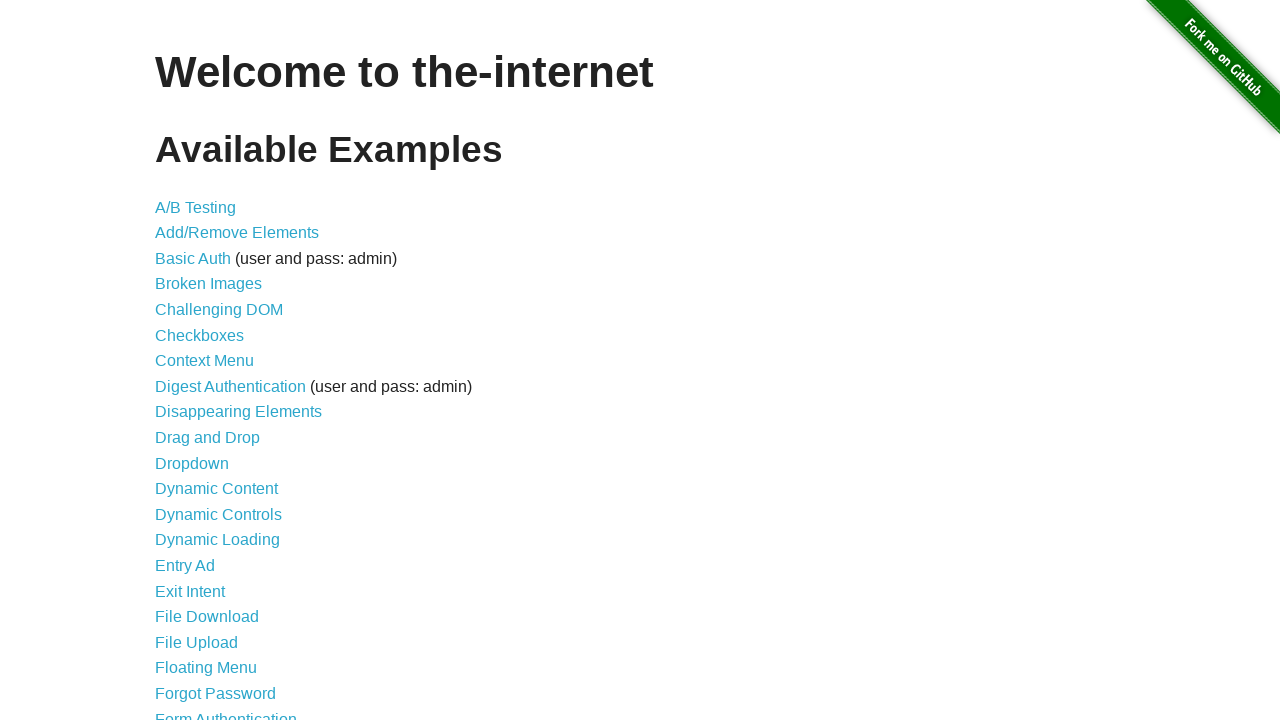

Clicked on Add/Remove Elements link at (237, 233) on a[href="/add_remove_elements/"]
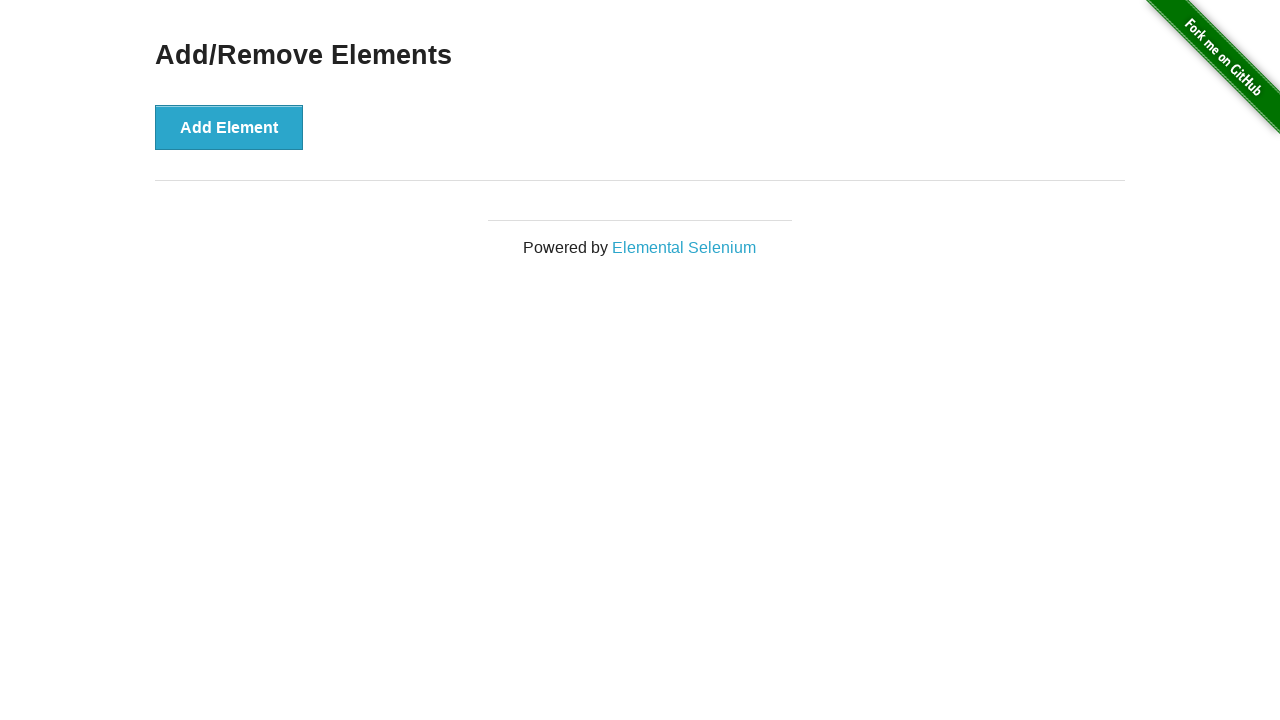

Clicked Add Element button to create a Delete button at (229, 127) on button[onclick="addElement()"]
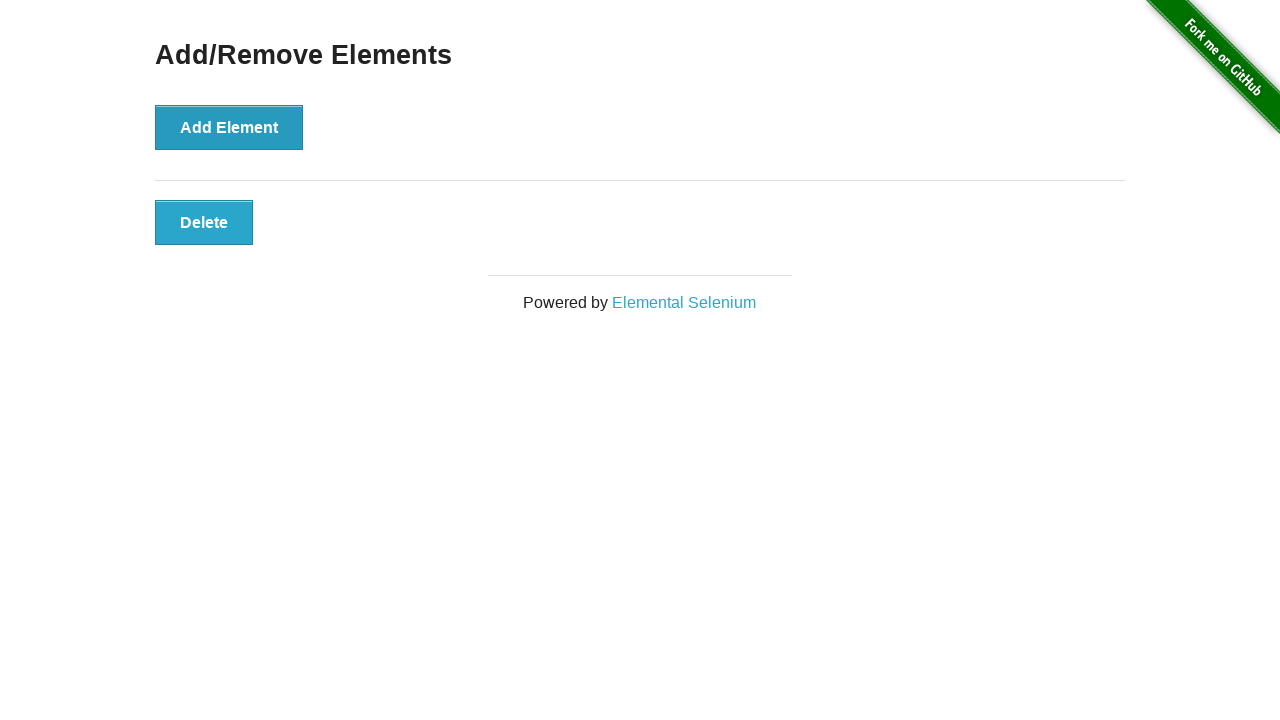

Clicked Delete button to remove the element at (204, 222) on button[onclick="deleteElement()"]
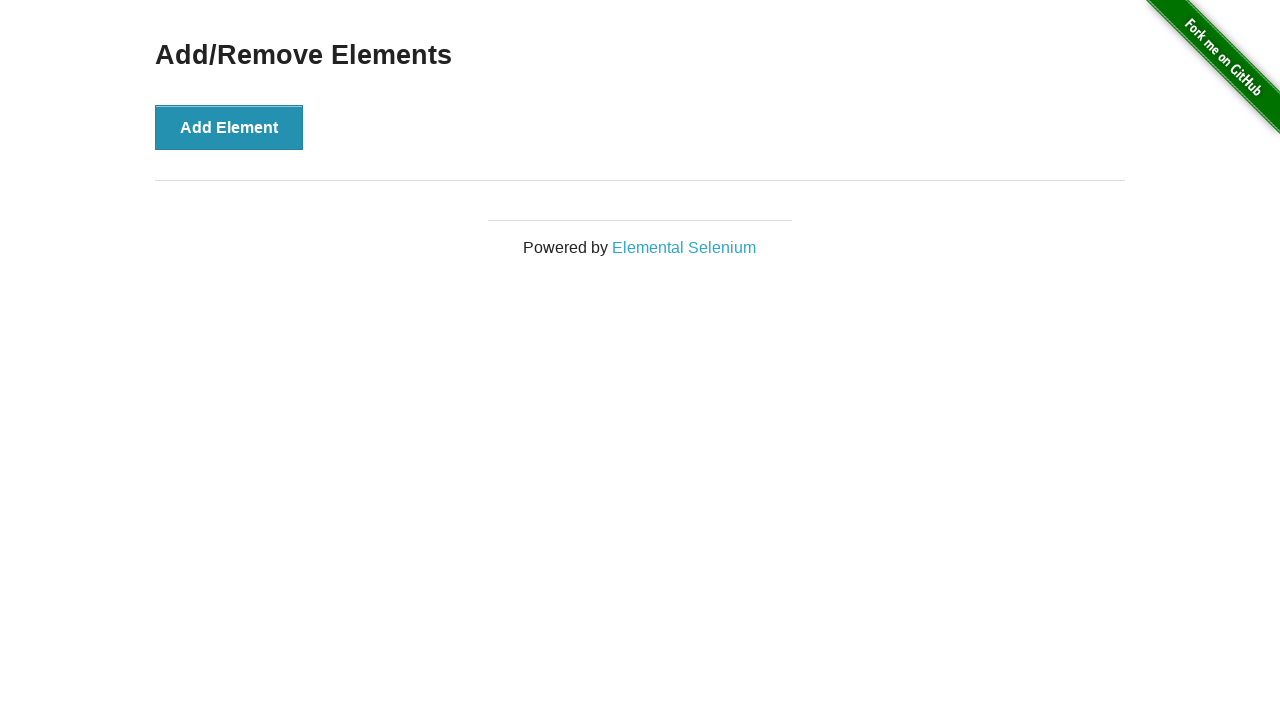

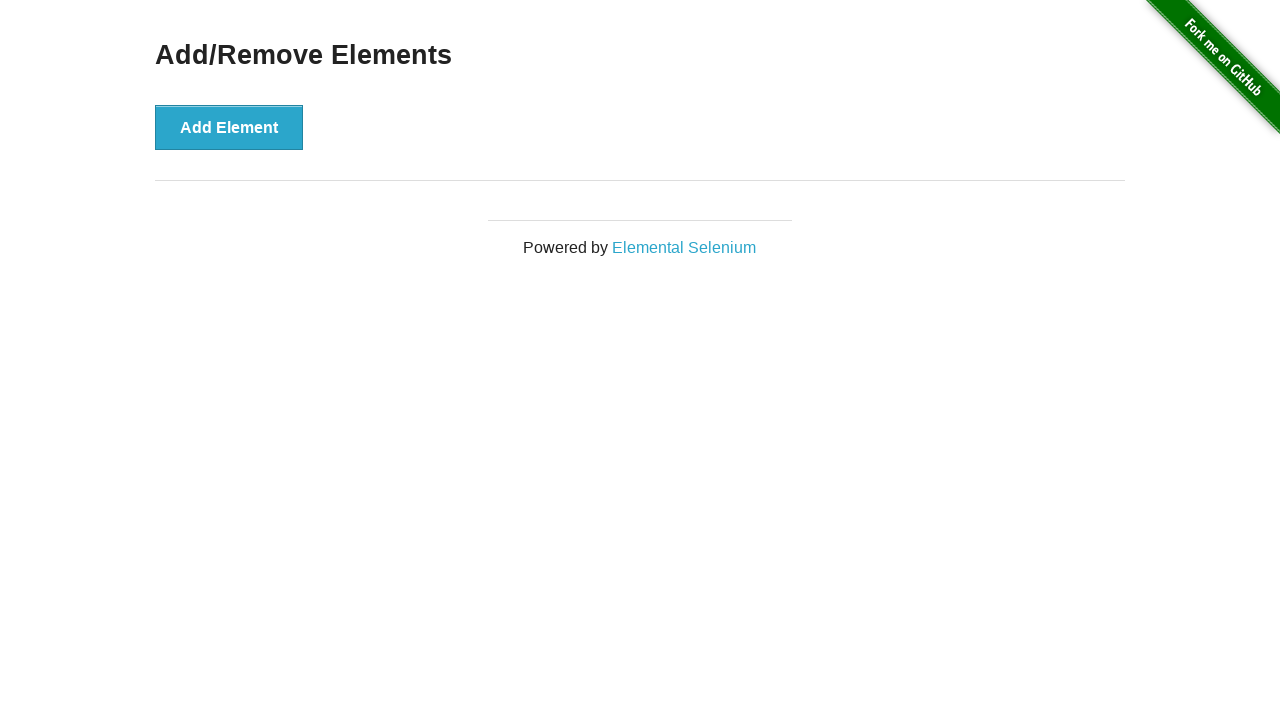